Tests dropdown functionality by selecting options using different methods (by index, value, and visible text) and verifies the dropdown contains the expected number of options

Starting URL: https://the-internet.herokuapp.com/dropdown

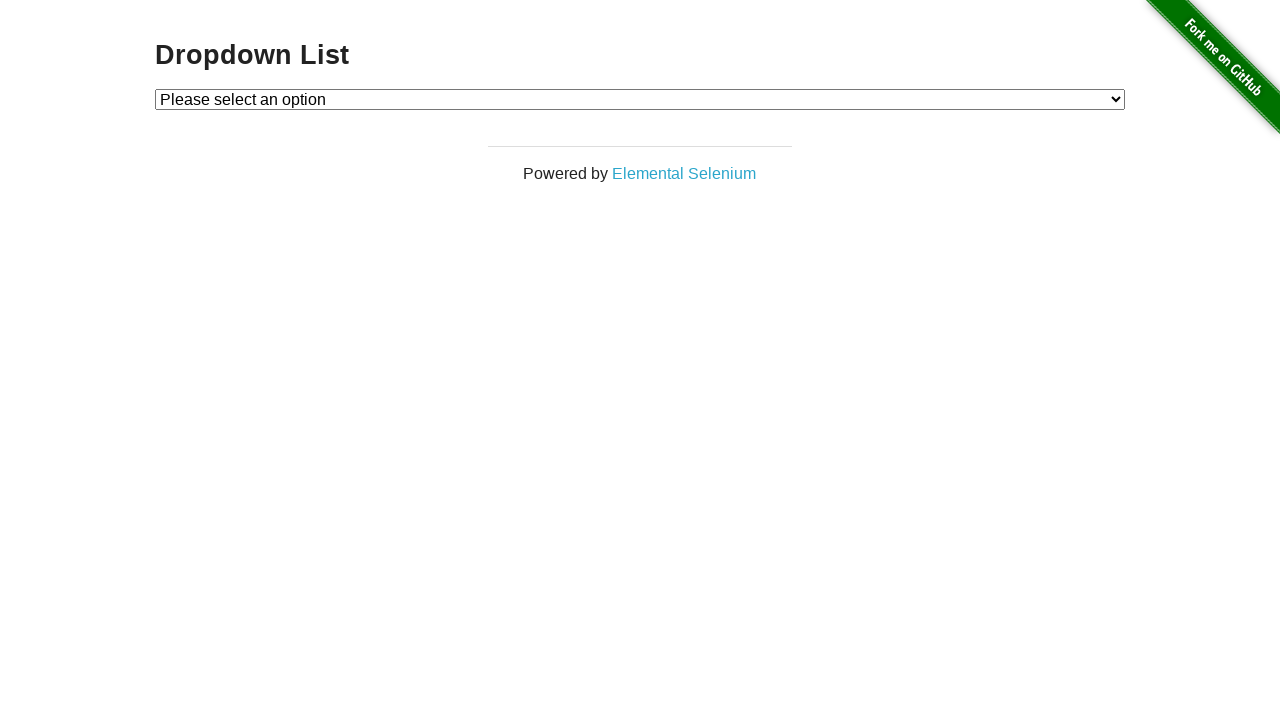

Navigated to Heroku dropdown test page
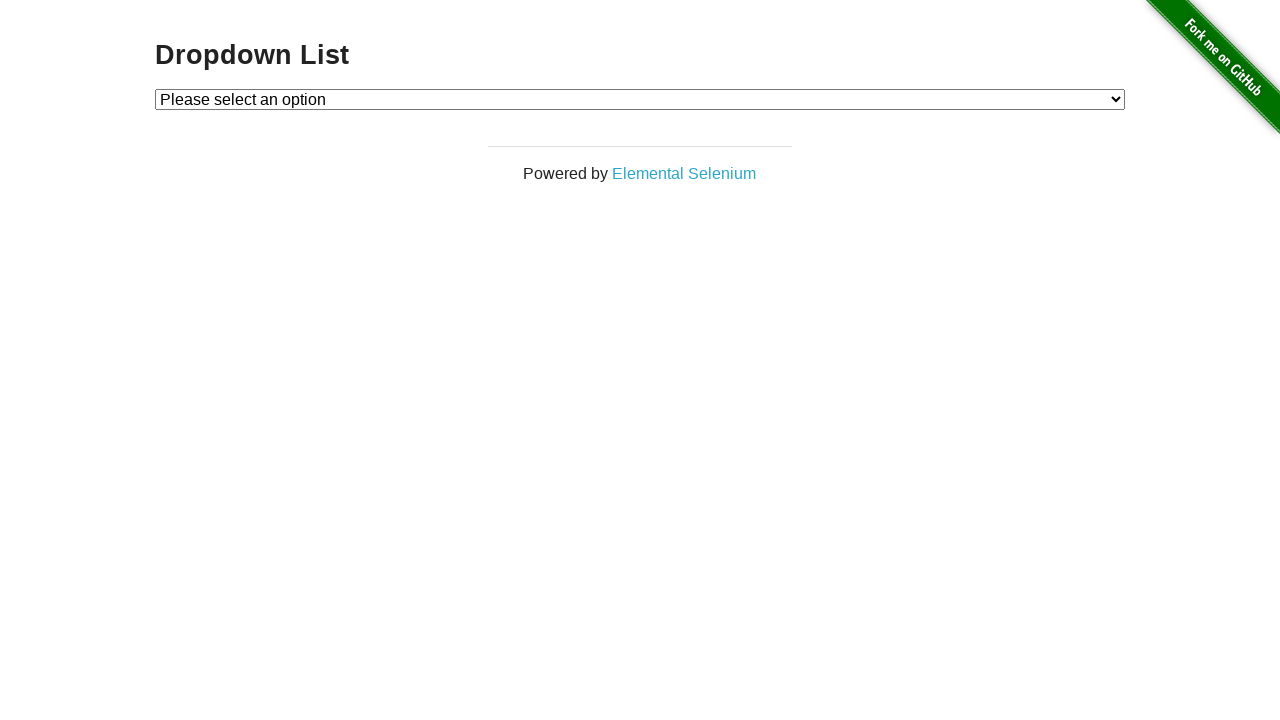

Selected Option 1 using index 1 on #dropdown
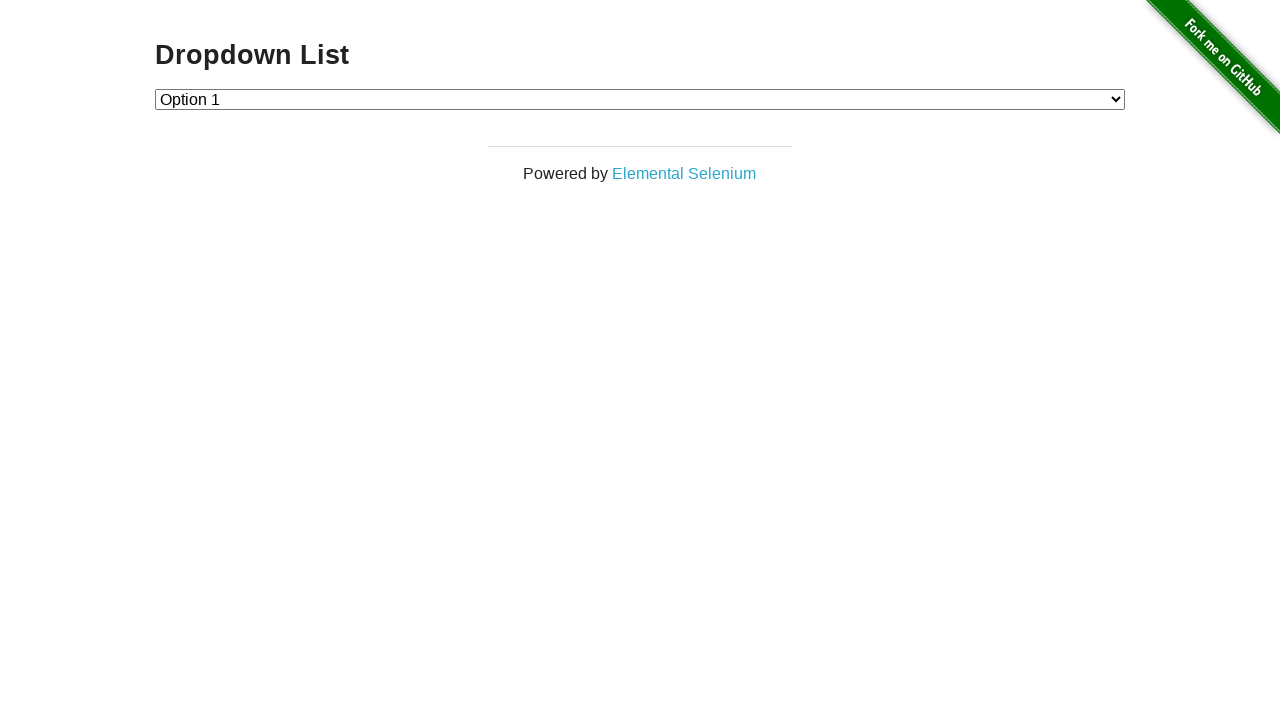

Selected Option 2 by value attribute on #dropdown
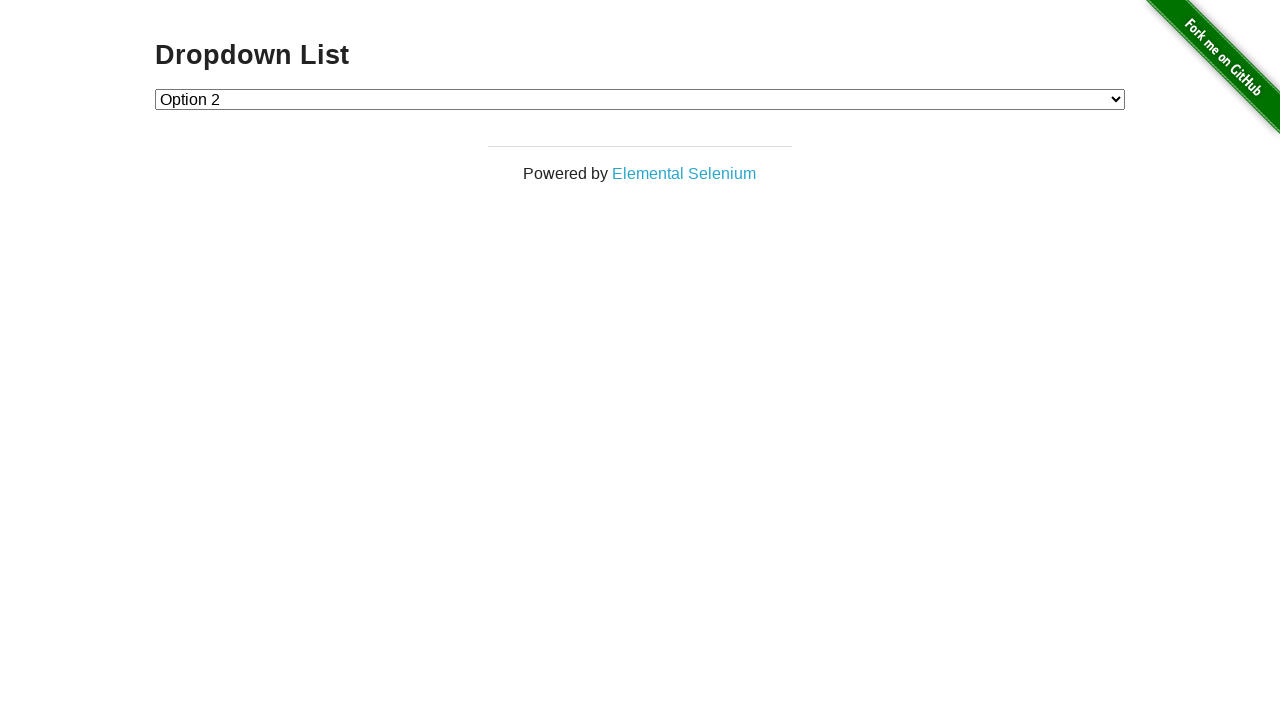

Selected Option 1 by visible text label on #dropdown
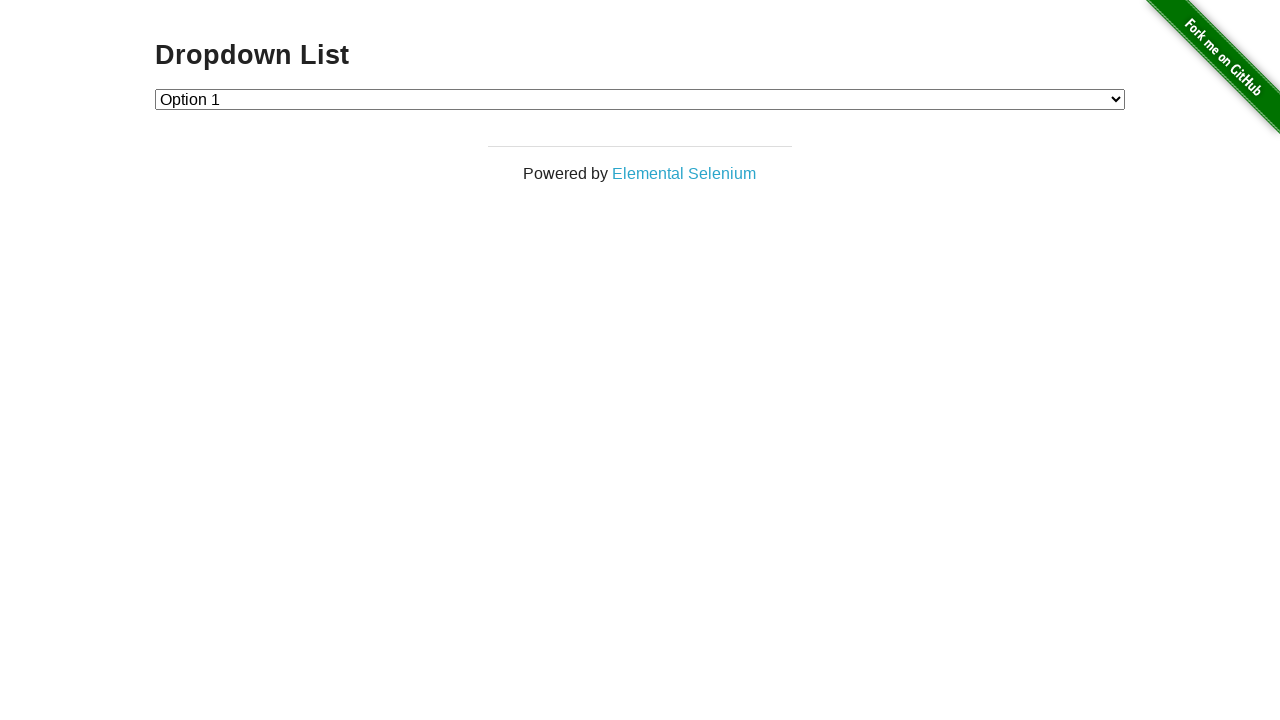

Counted dropdown options: 3 total options
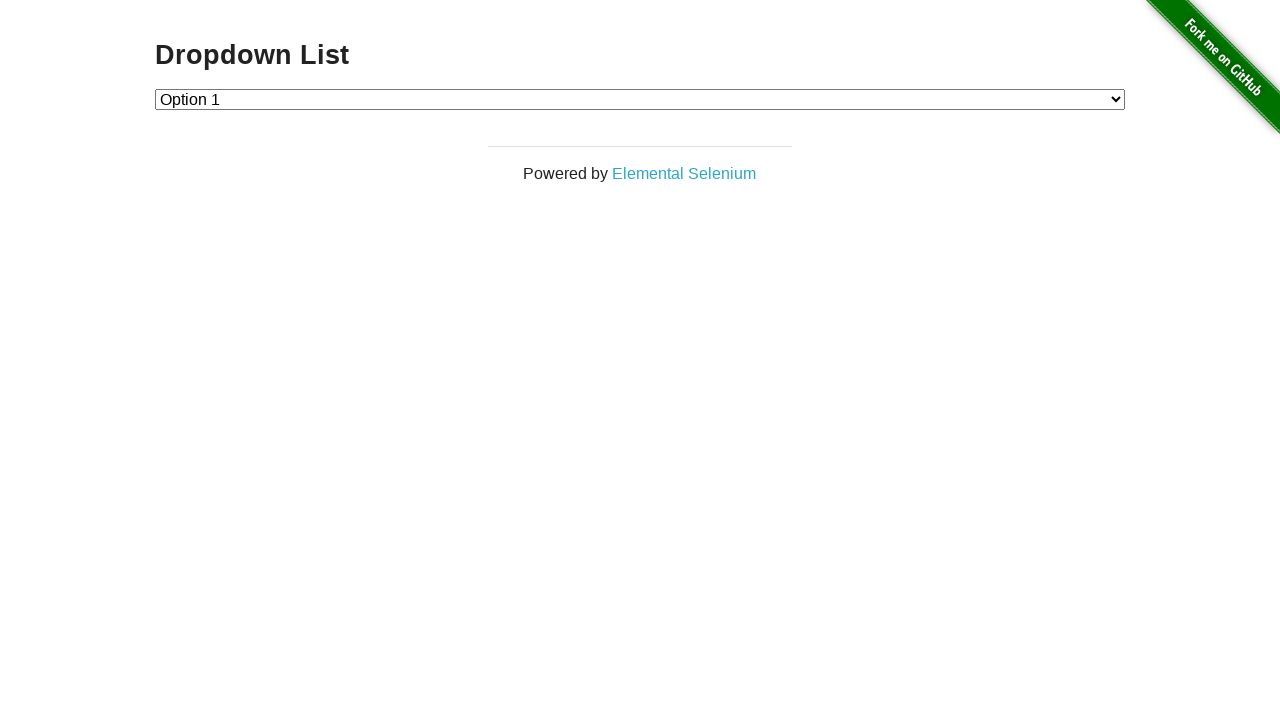

Verified dropdown contains exactly 3 options
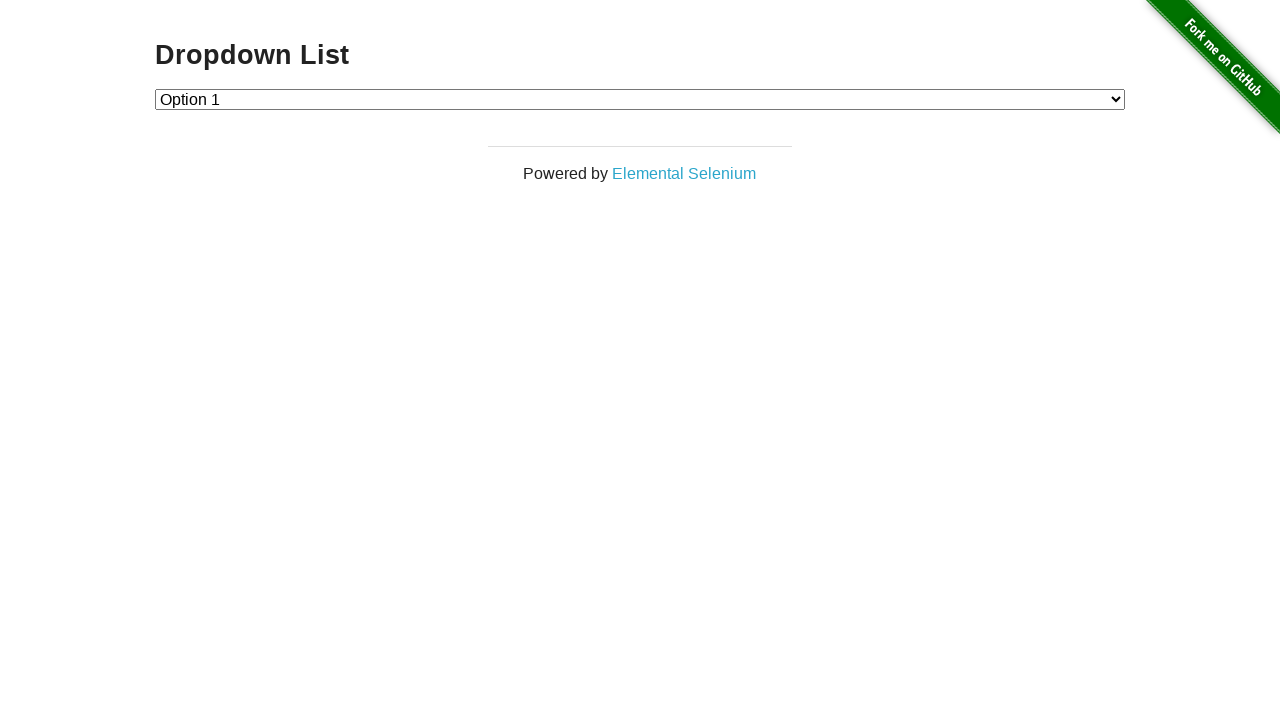

Verified Option 2 has correct text content
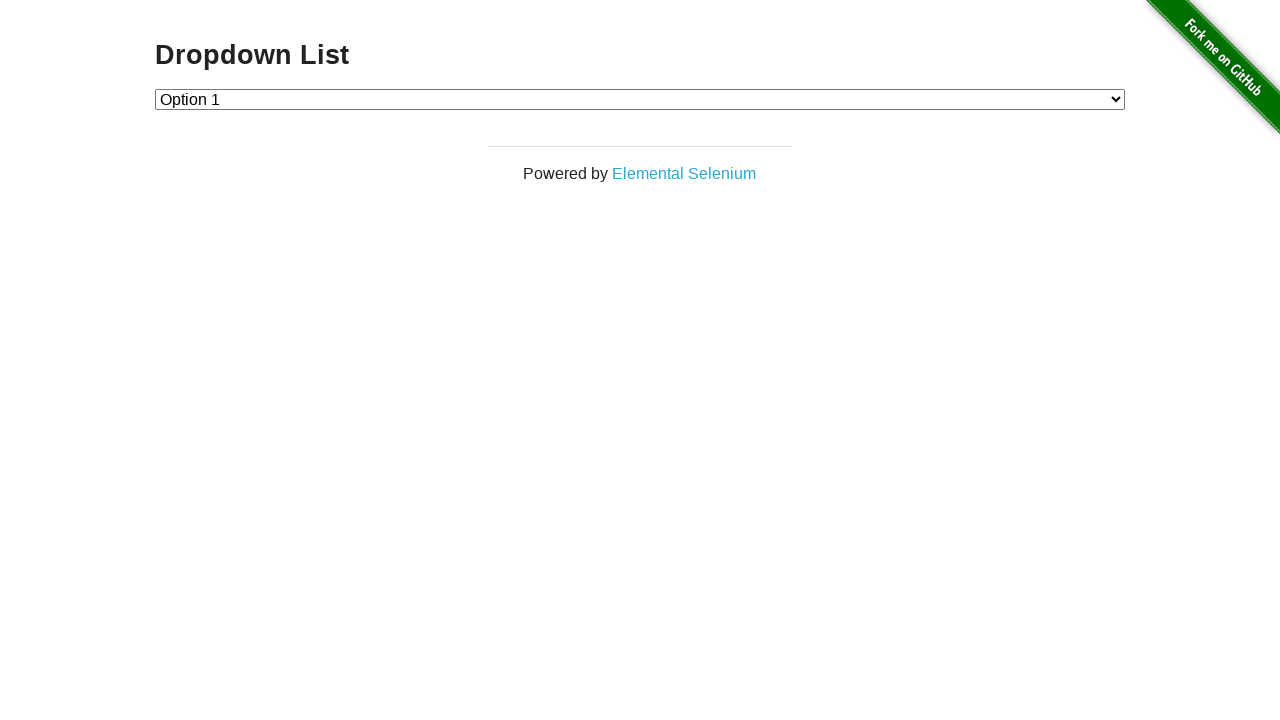

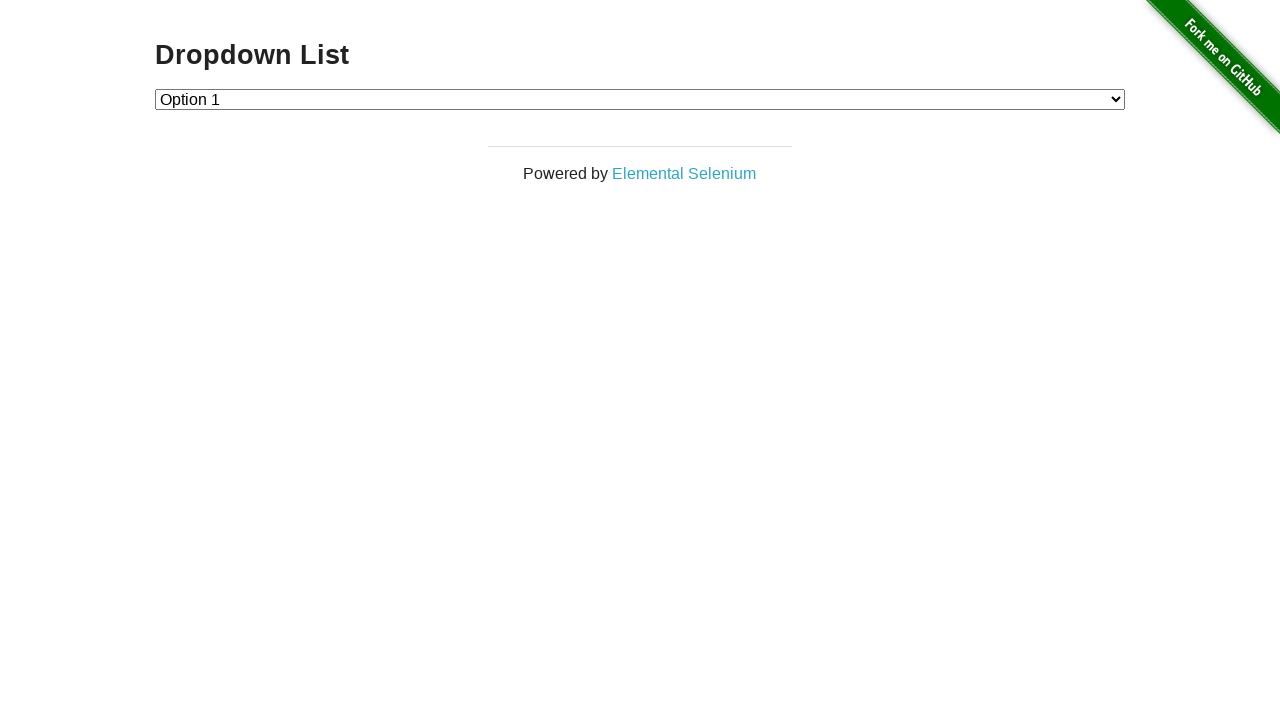